Tests the selectable UI component by clicking on a tab and then performing multi-selection of items using Ctrl+click

Starting URL: https://demo.automationtesting.in/Selectable.html

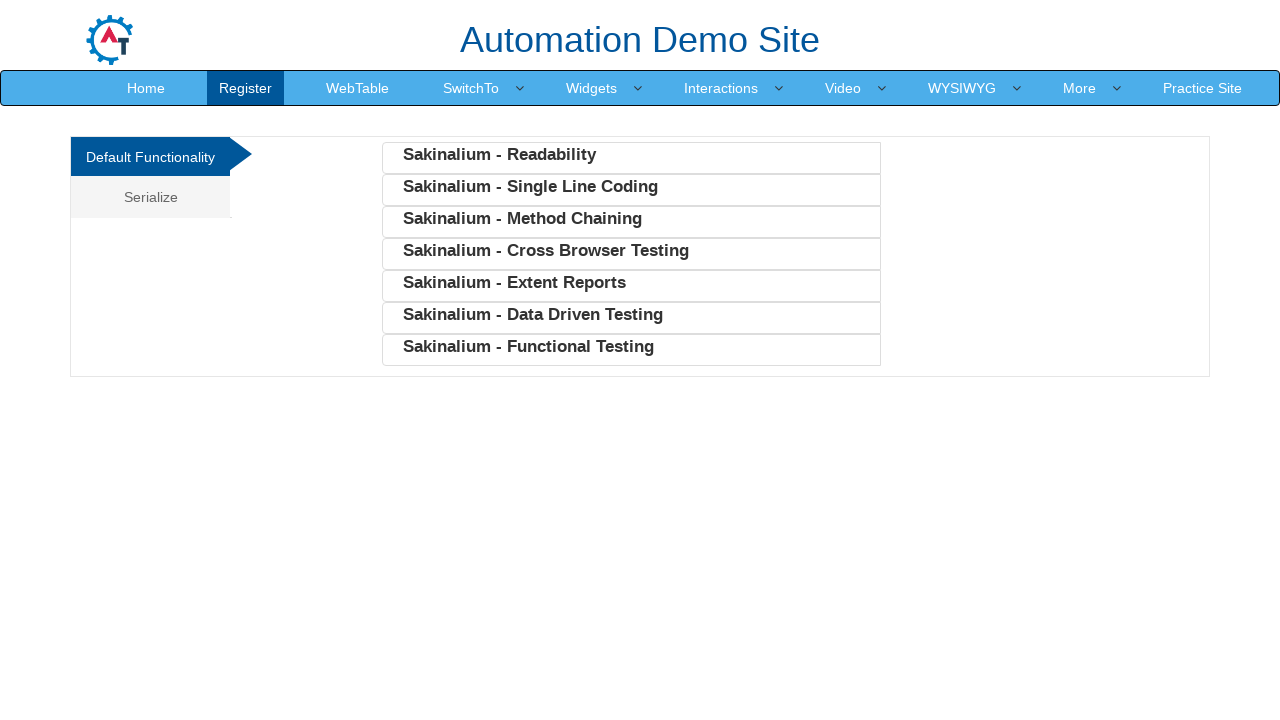

Clicked on the Serialize tab at (150, 197) on xpath=/html/body/div[1]/div/div/div/div[1]/ul/li[2]/a
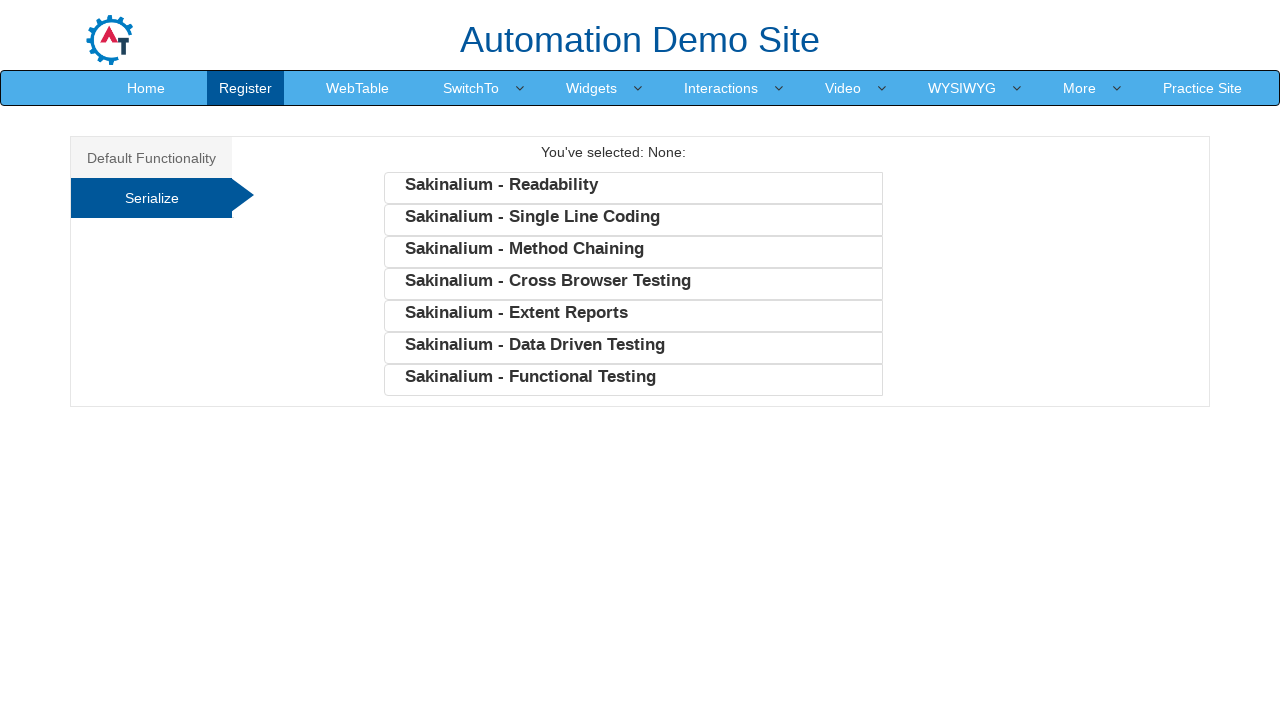

Waited for selectable items to be visible
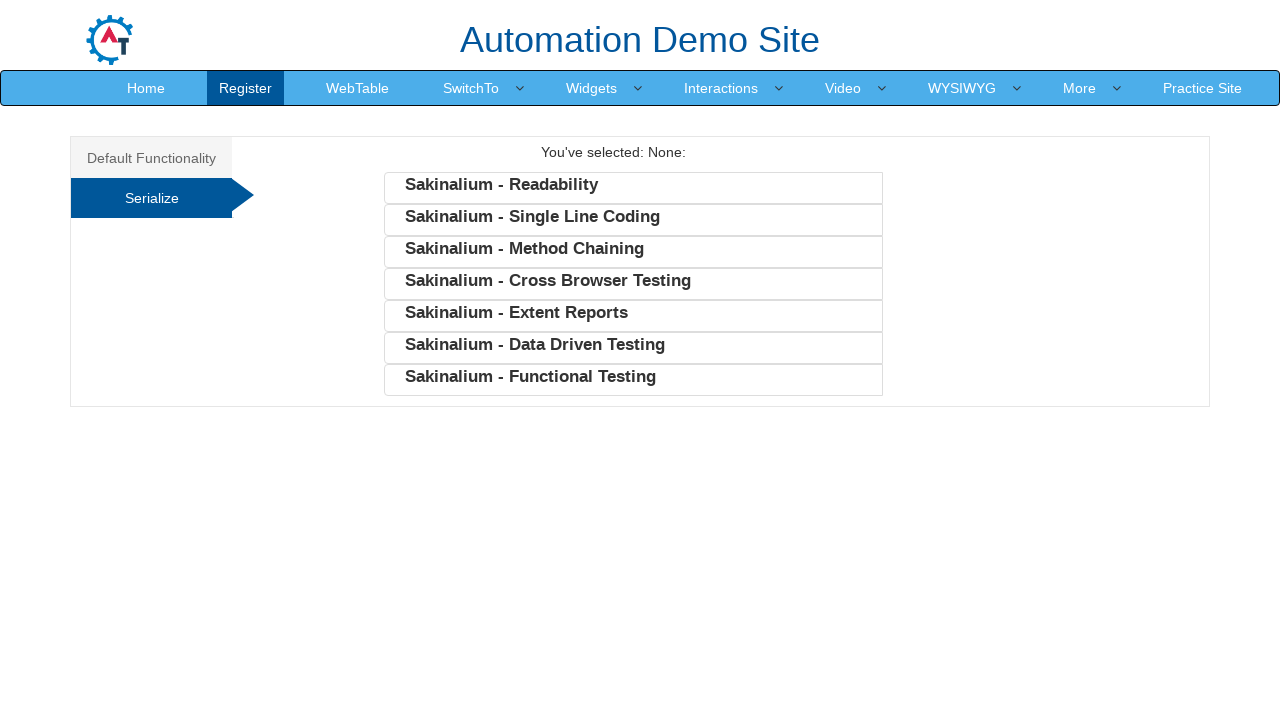

Retrieved all selectable items from the list
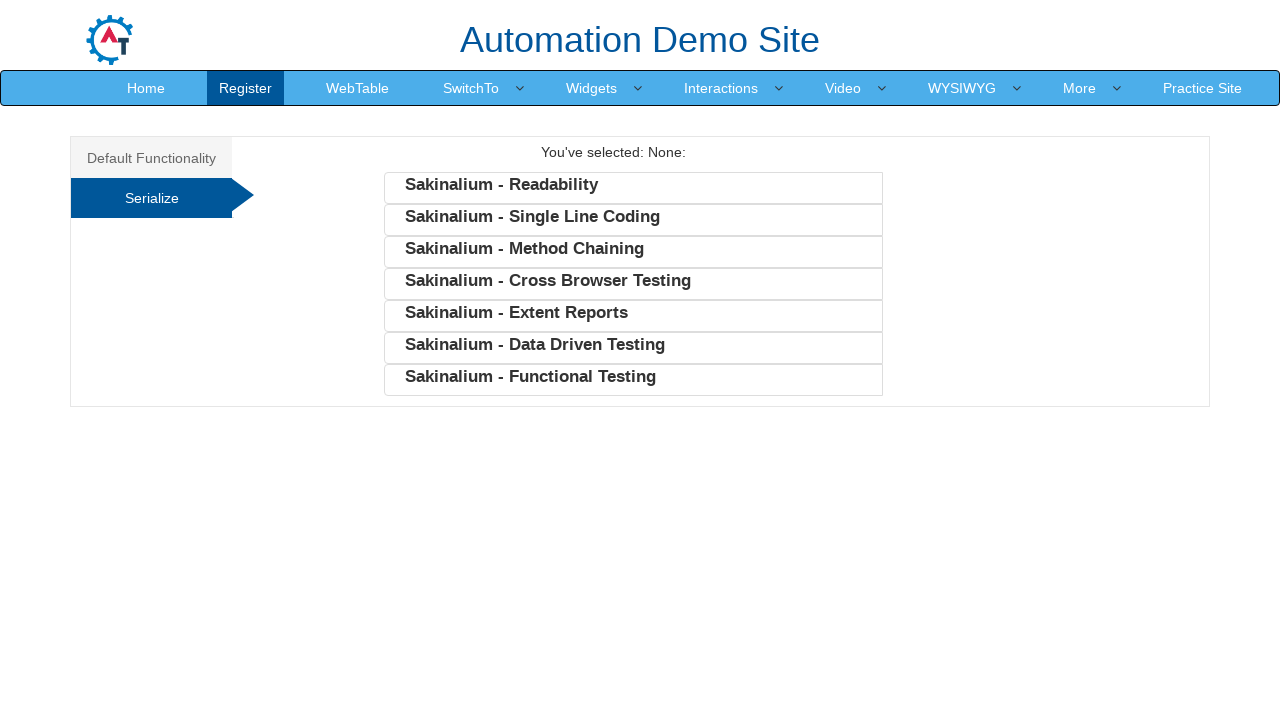

Pressed Control key down for multi-selection
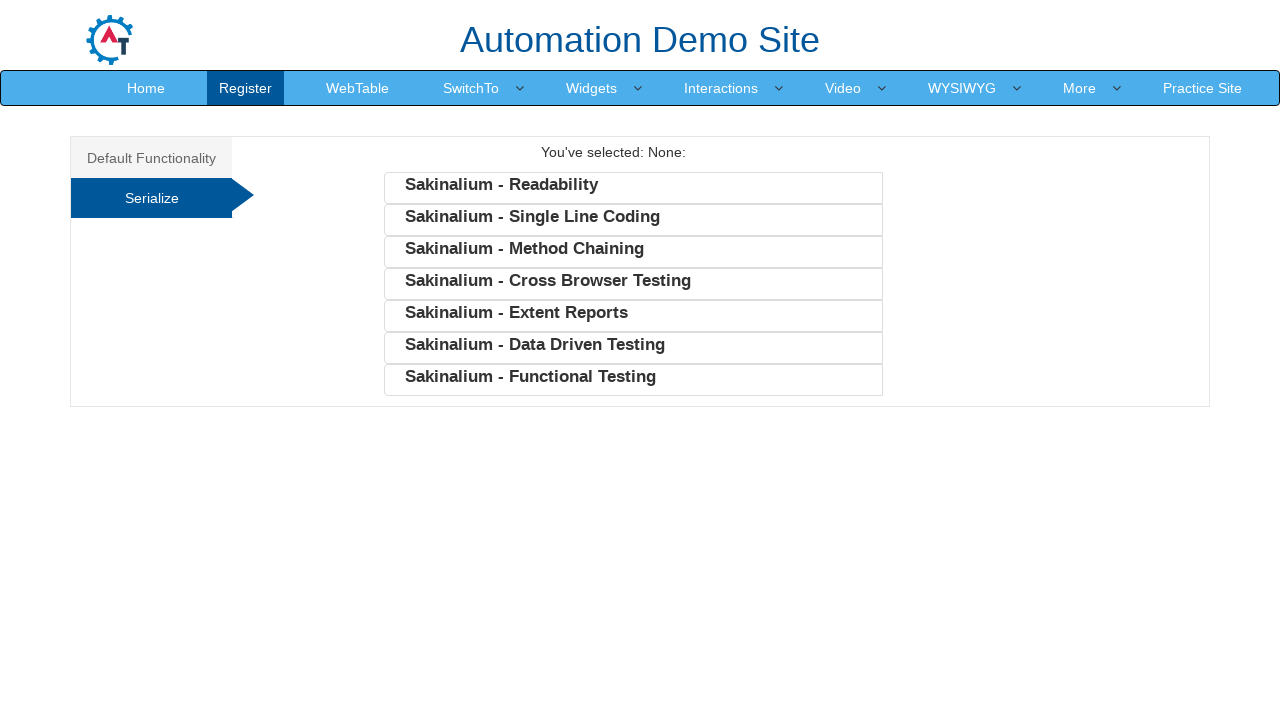

Ctrl+clicked on the first selectable item at (633, 188) on xpath=//ul[@class='SerializeFunc']/li >> nth=0
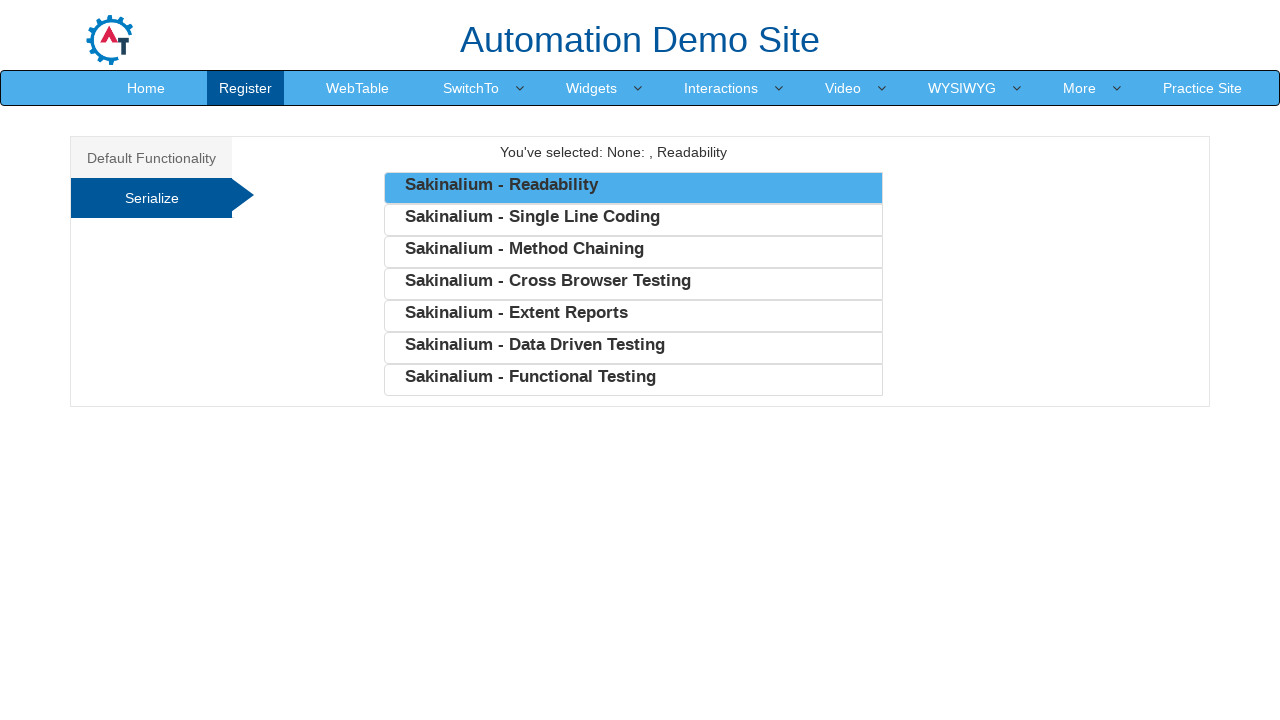

Ctrl+clicked on the second selectable item at (633, 220) on xpath=//ul[@class='SerializeFunc']/li >> nth=1
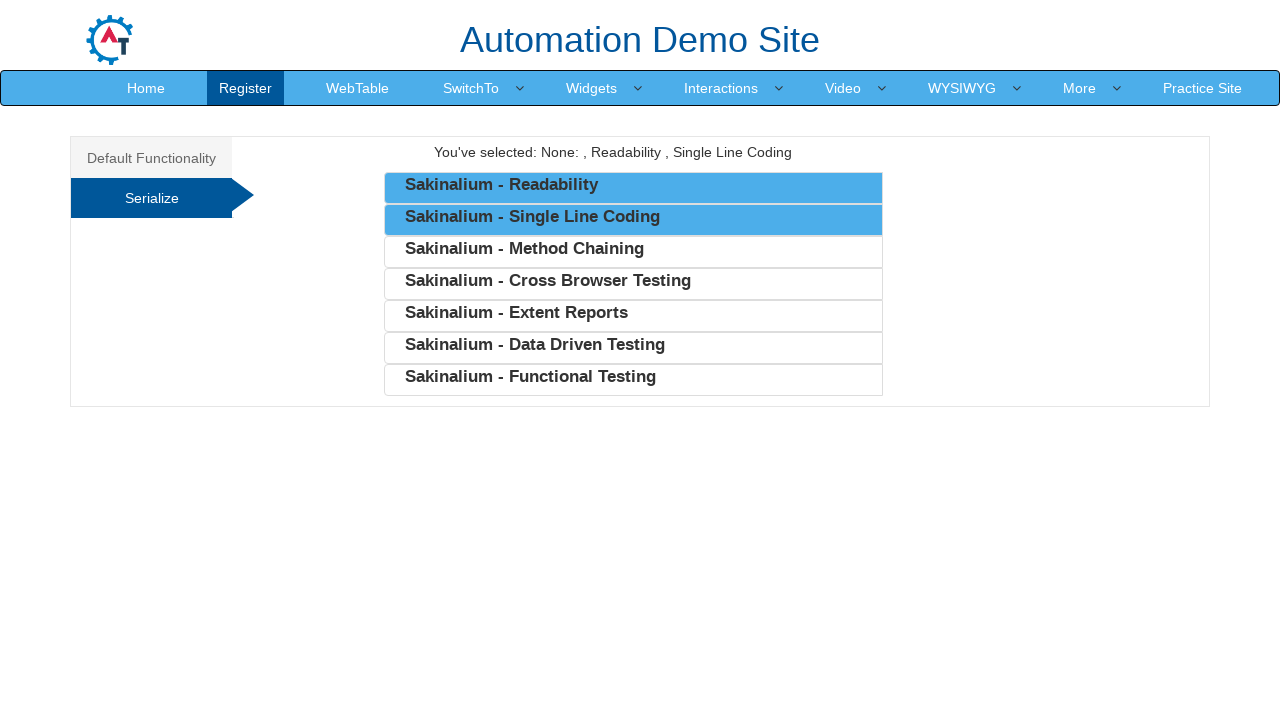

Released Control key after multi-selection
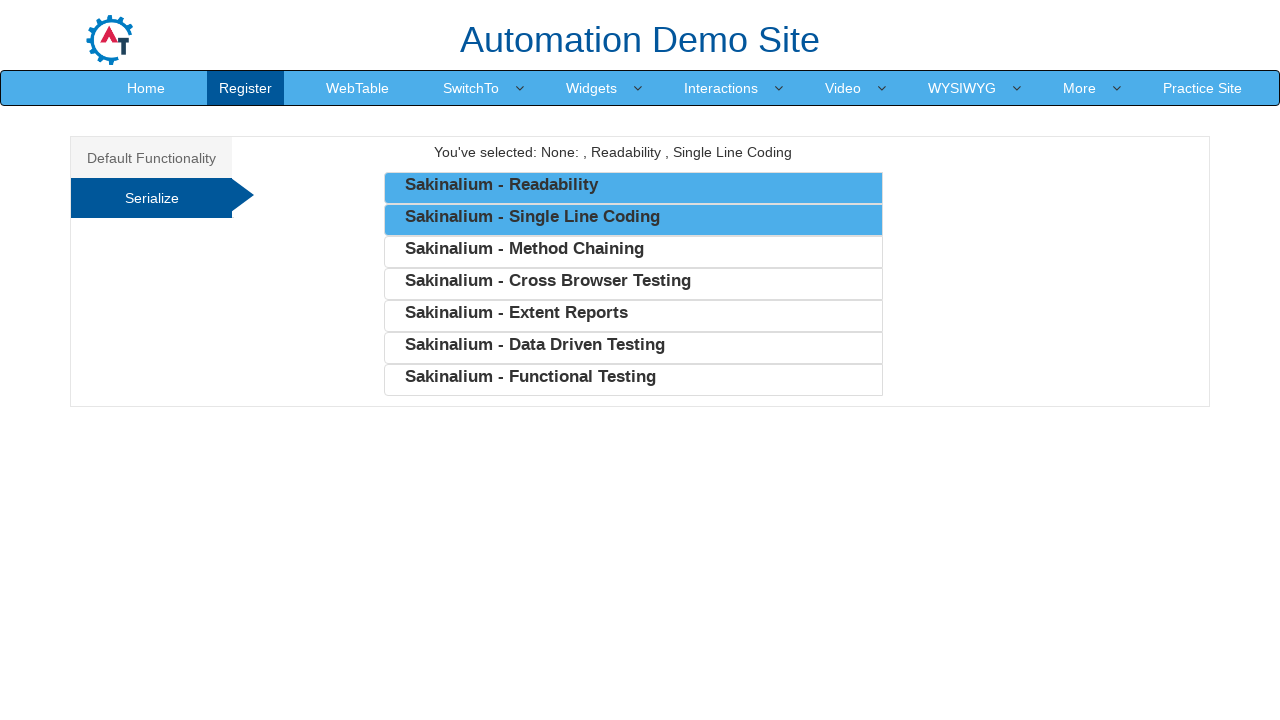

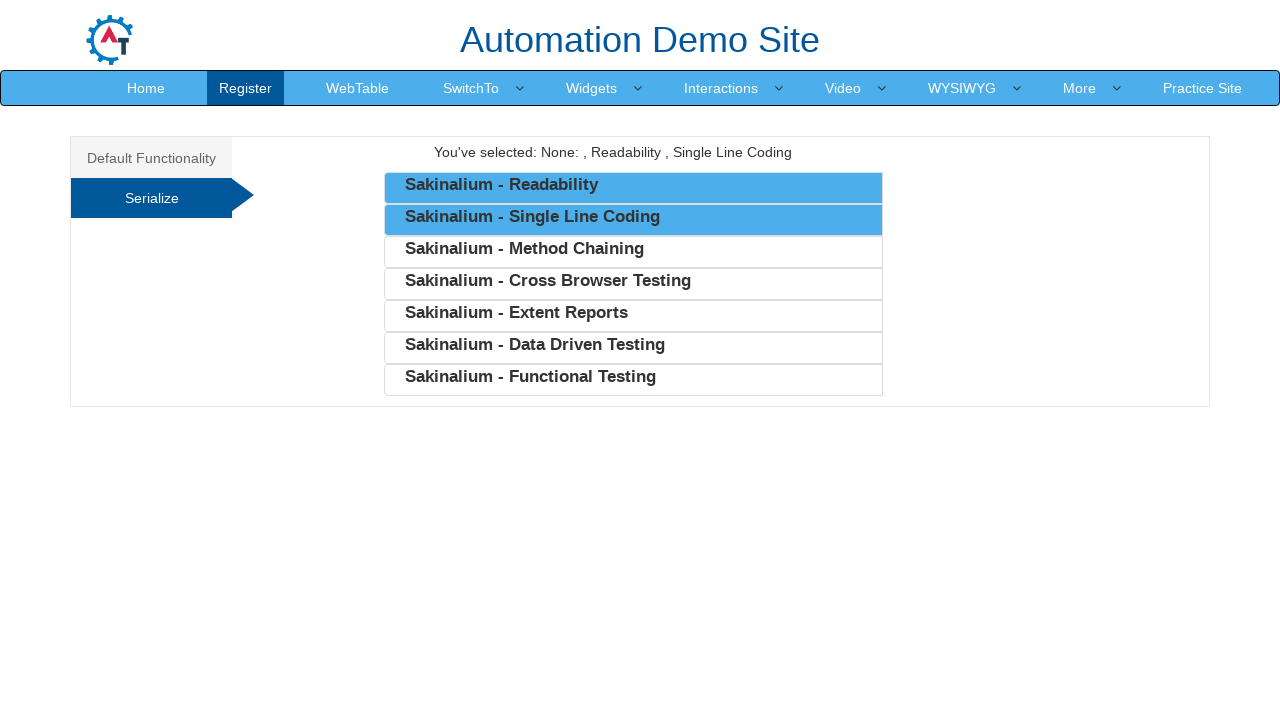